Navigates to the DemoBlaze e-commerce demo site and verifies that the Samsung Galaxy S6 product link is visible on the homepage

Starting URL: https://www.demoblaze.com/

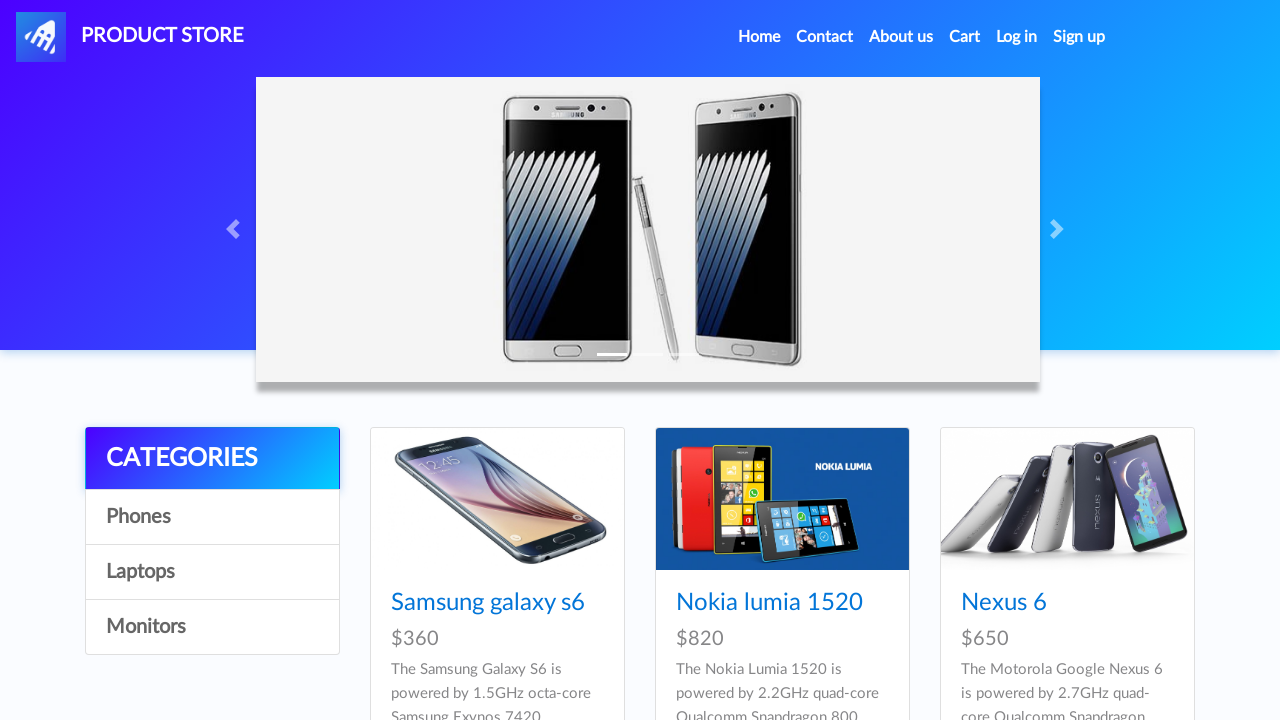

Waited for Samsung Galaxy S6 product link to be present in DOM
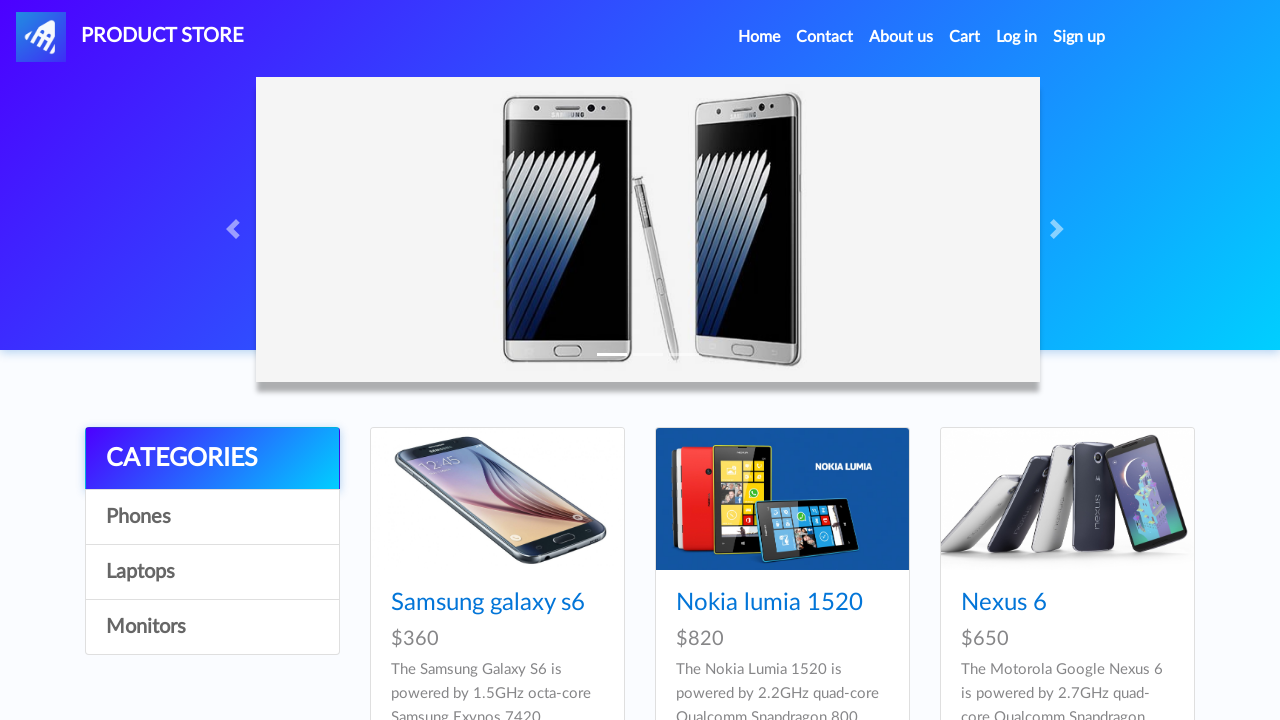

Verified Samsung Galaxy S6 product link is visible on homepage
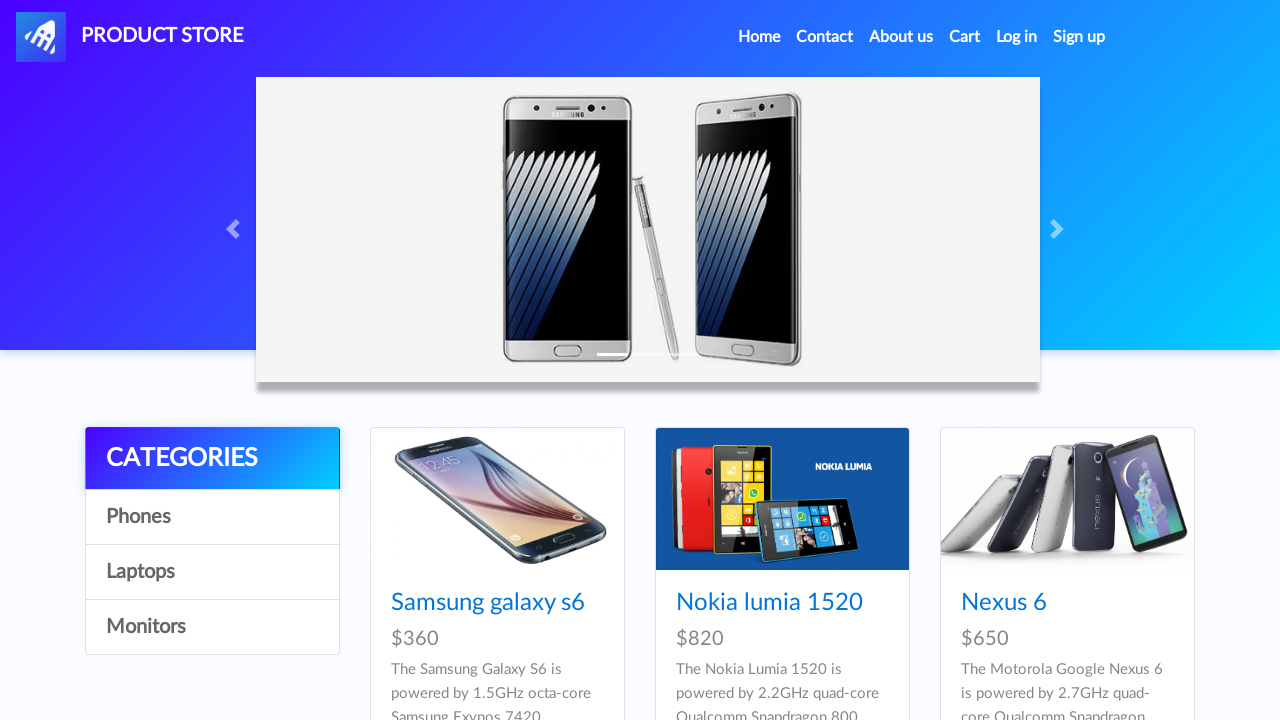

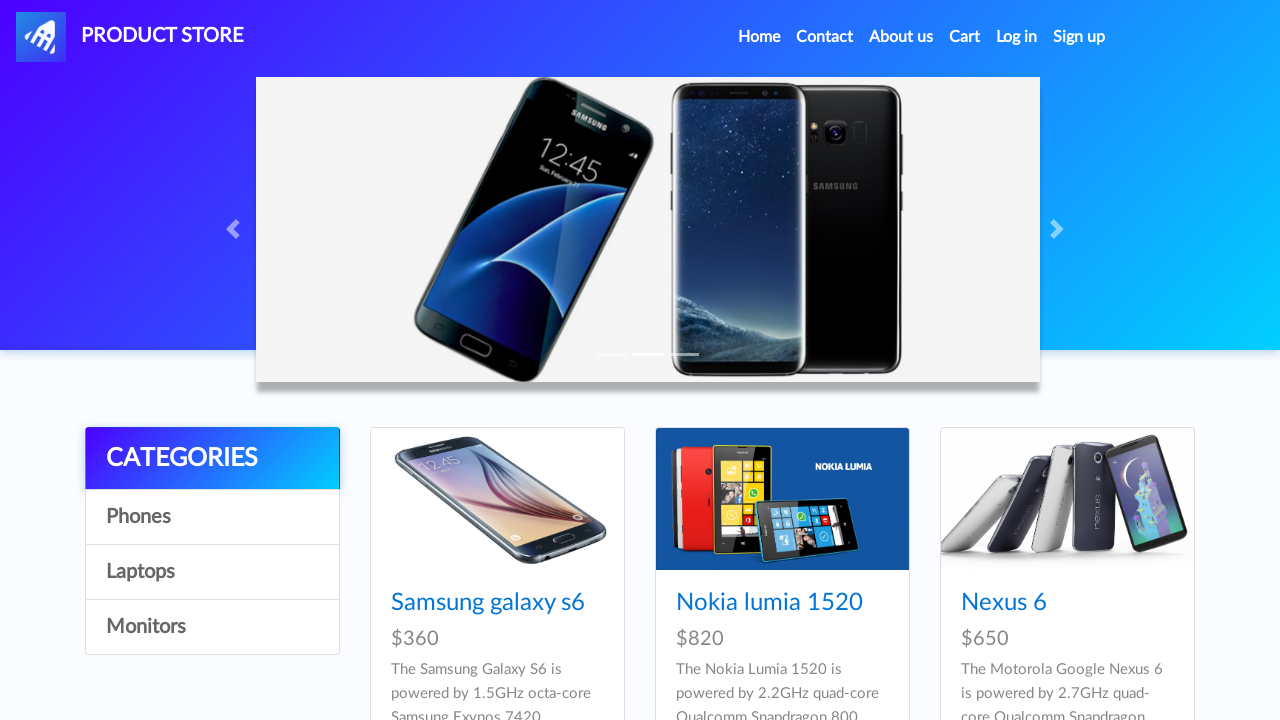